Tests alert handling functionality by interacting with different types of JavaScript alerts including confirm dialogs and prompt dialogs

Starting URL: http://demo.automationtesting.in/Alerts.html

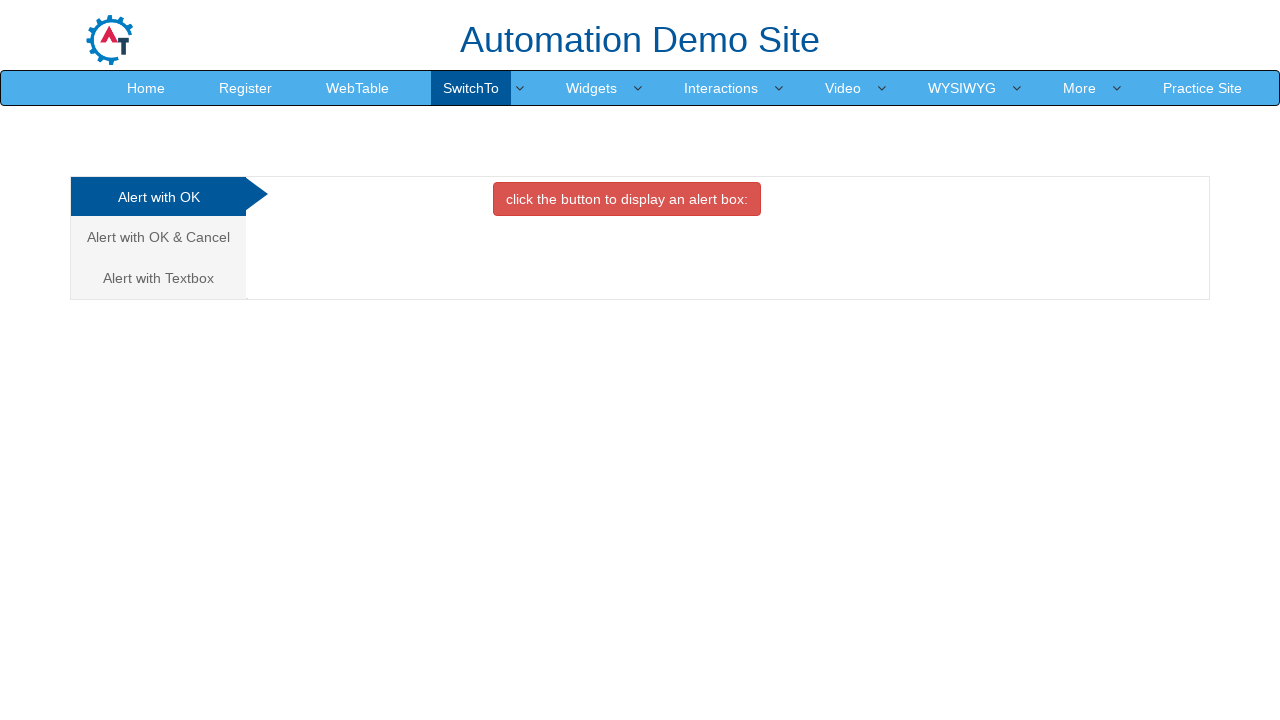

Clicked on 'Alert with OK & Cancel' tab at (158, 237) on text=Alert with OK & Cancel
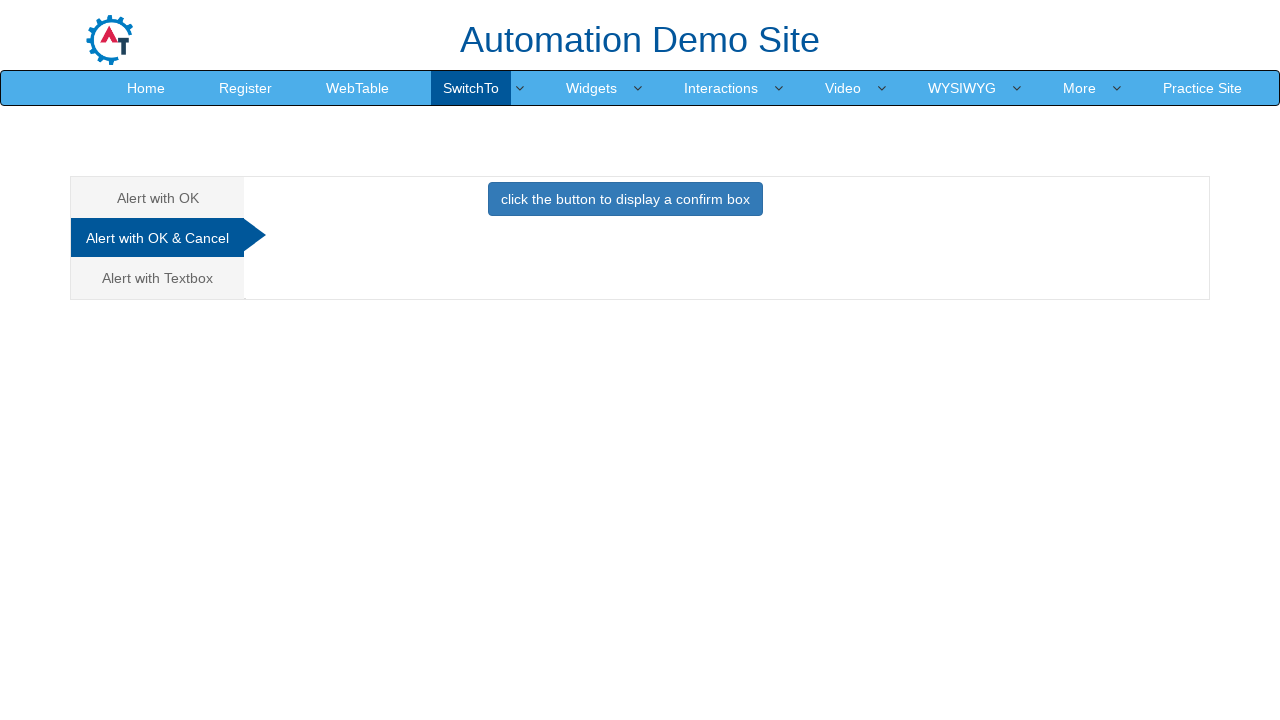

Clicked button to trigger confirm alert at (625, 199) on button.btn.btn-primary
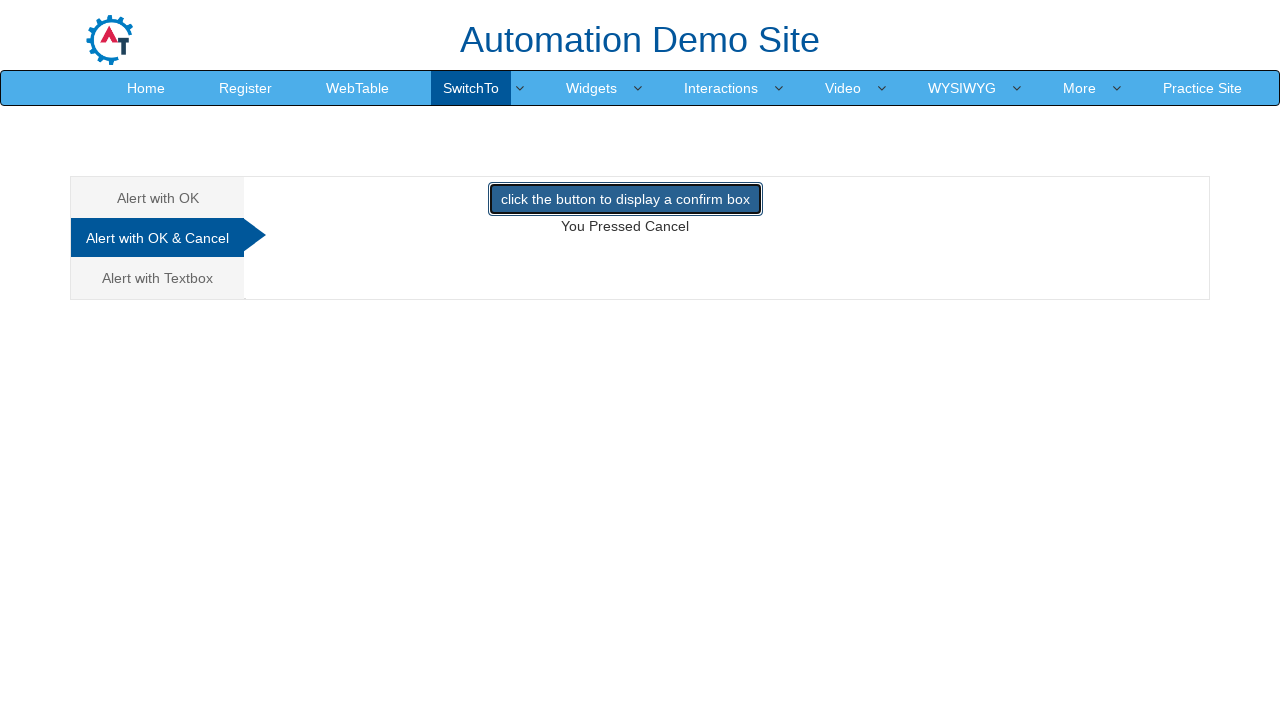

Accepted confirm alert
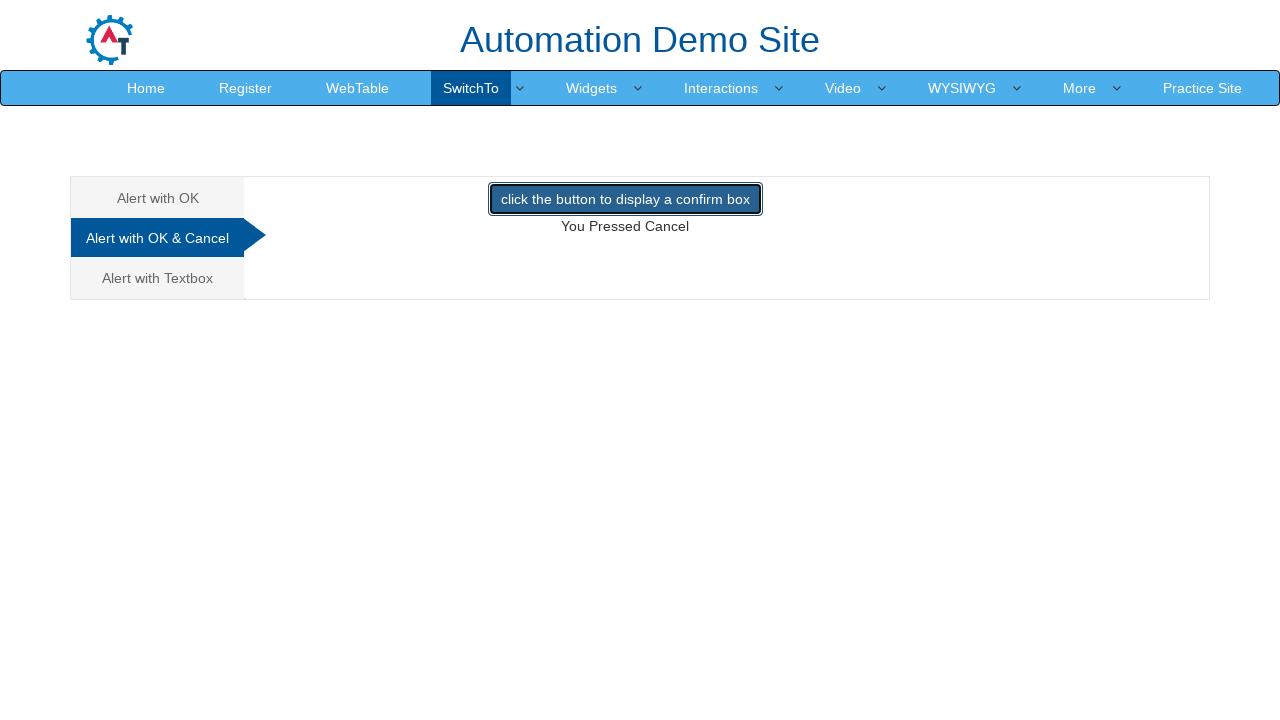

Clicked on 'Alert with Textbox' tab at (158, 278) on a[href='#Textbox']
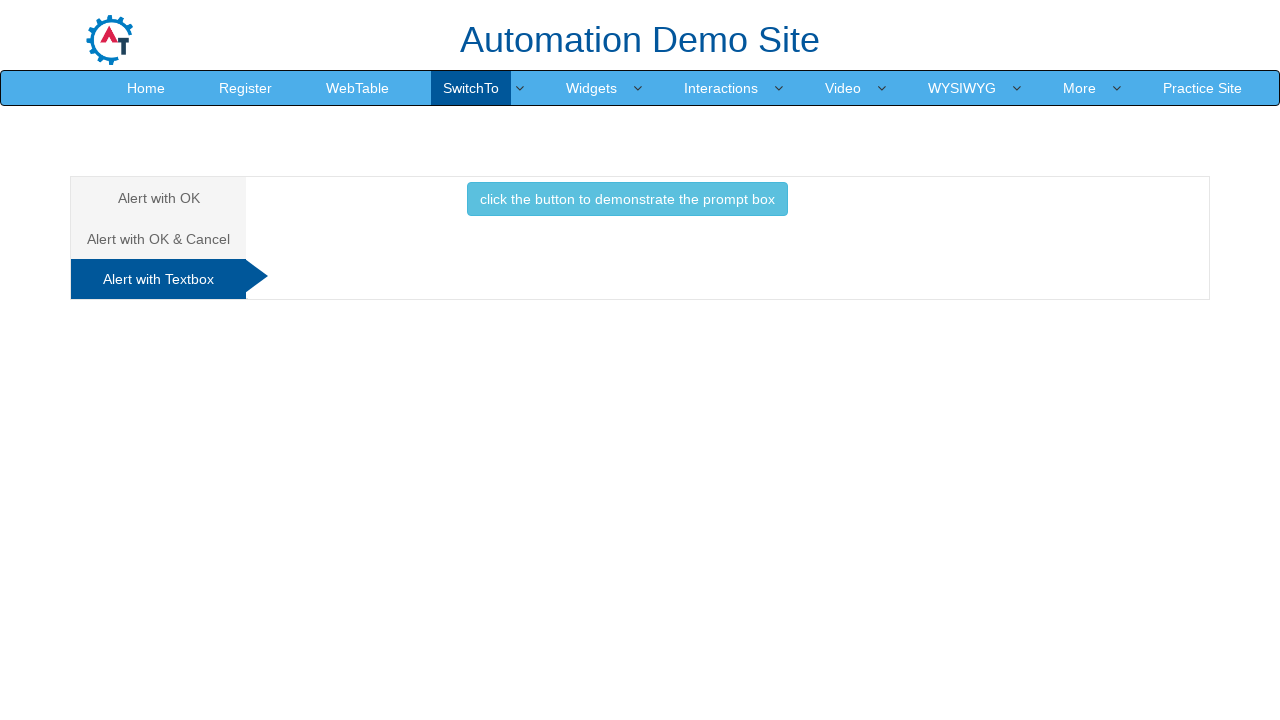

Clicked button to trigger prompt alert at (627, 199) on button.btn.btn-info
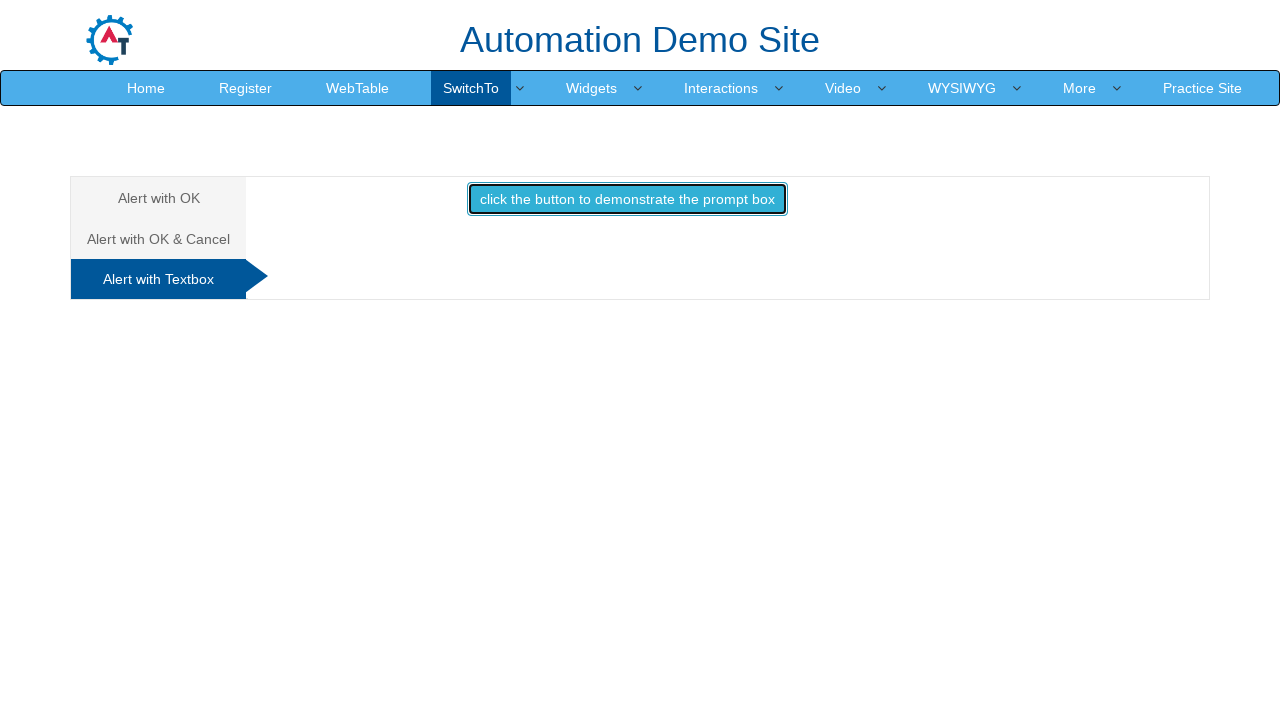

Entered 'pavan' in prompt alert and accepted
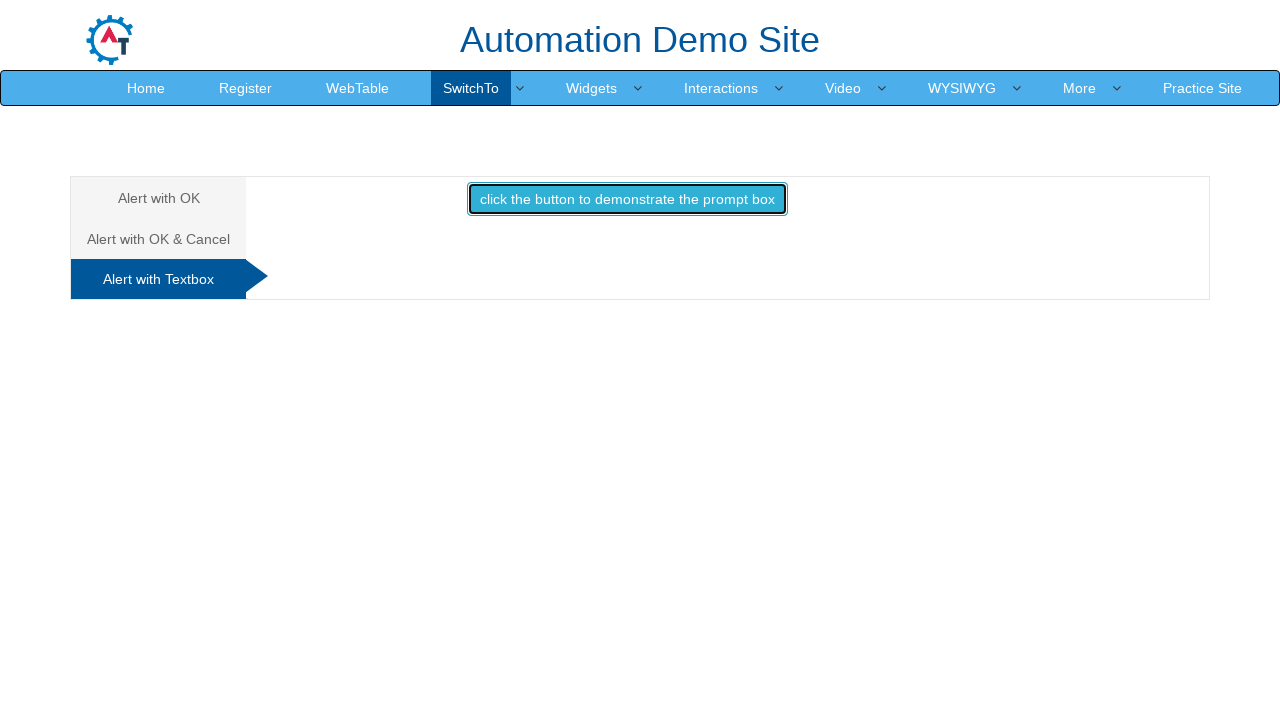

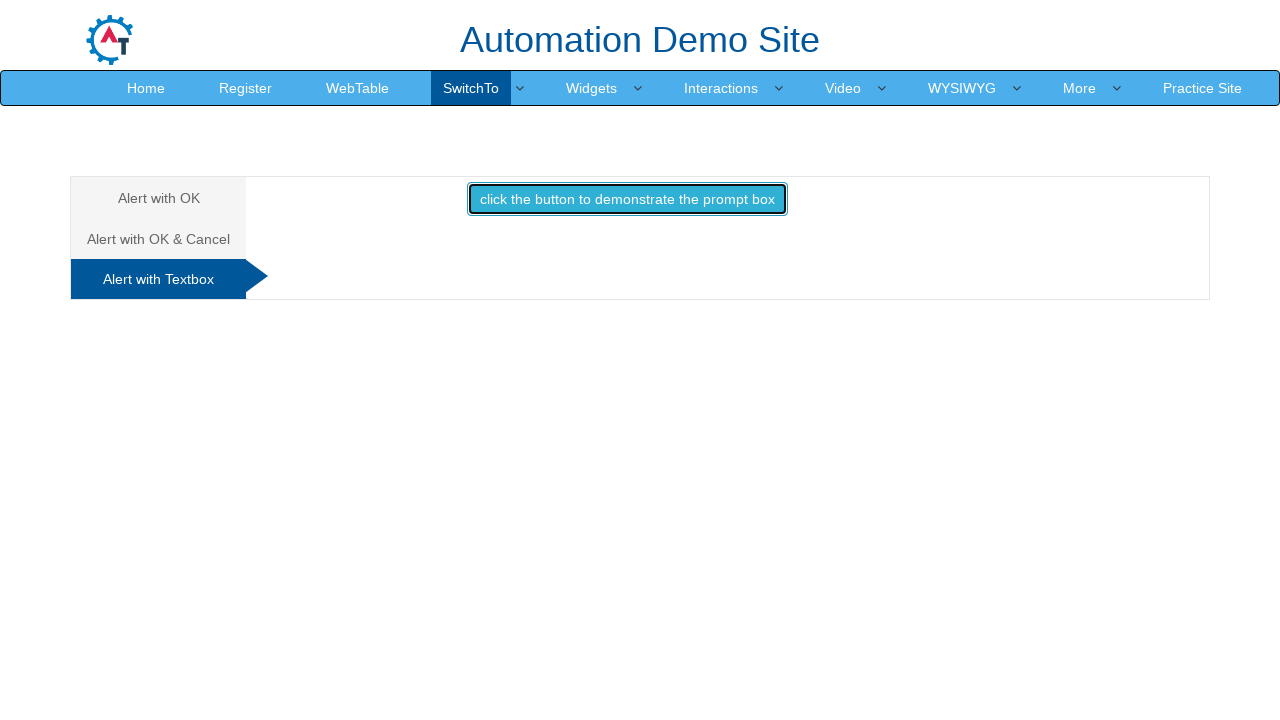